Navigates to Banco Edwards website and maximizes the browser window

Starting URL: https://portales.bancoedwards.cl/personas

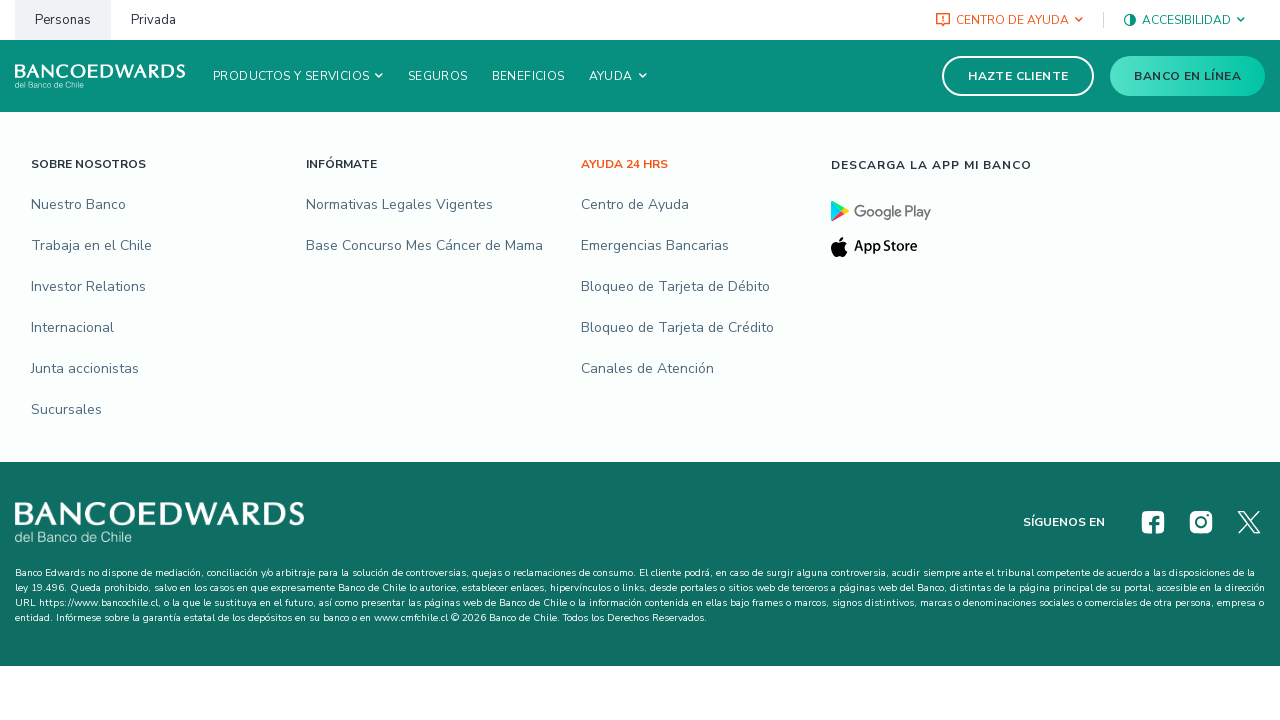

Navigated to Banco Edwards website at https://portales.bancoedwards.cl/personas
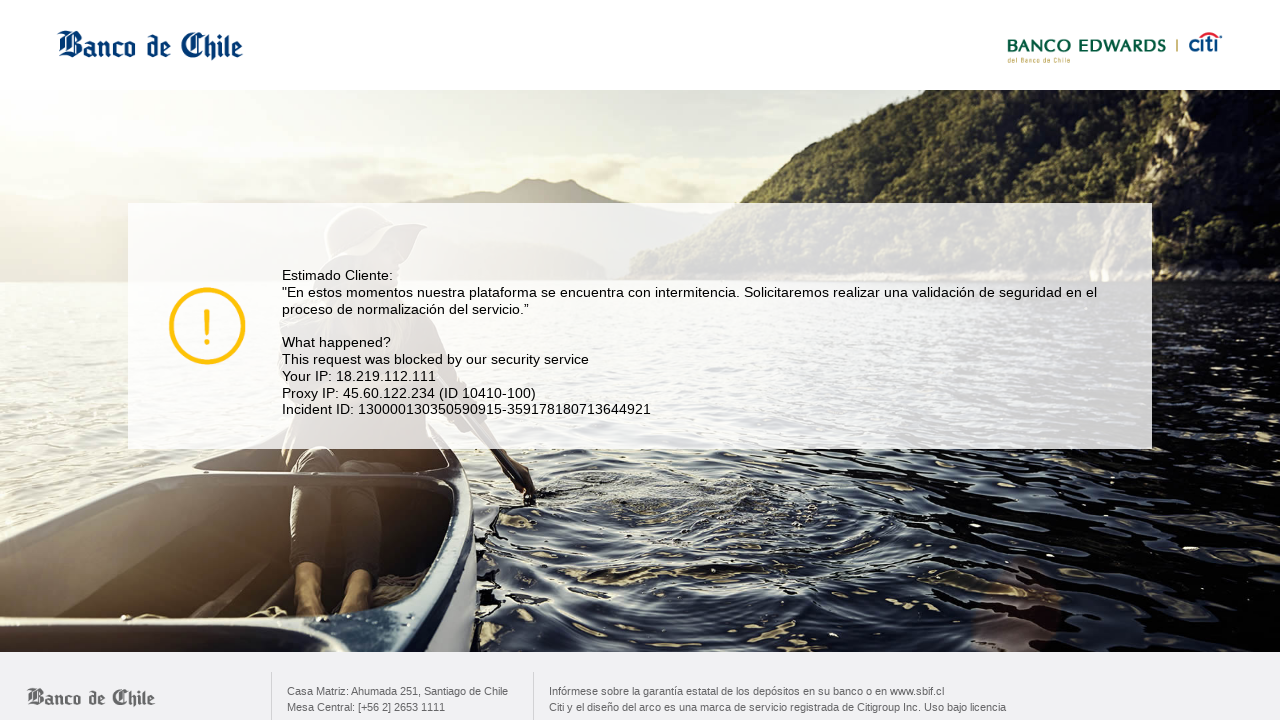

Page DOM content loaded successfully
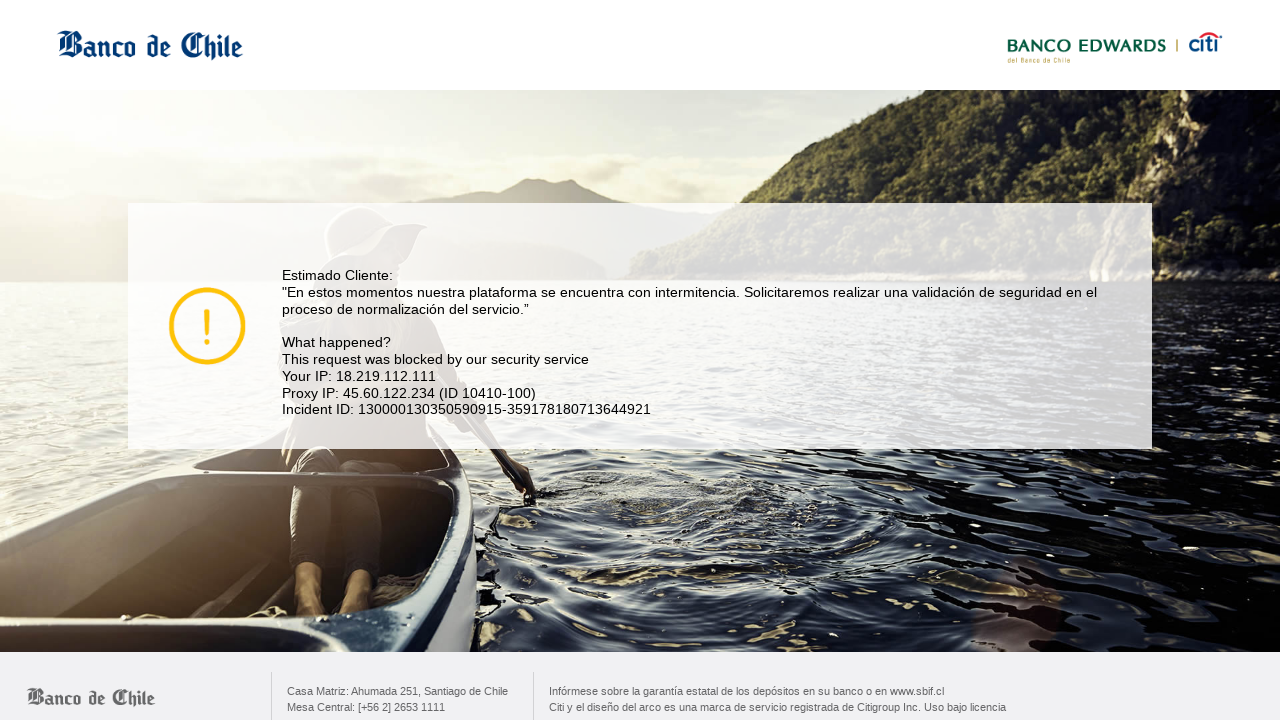

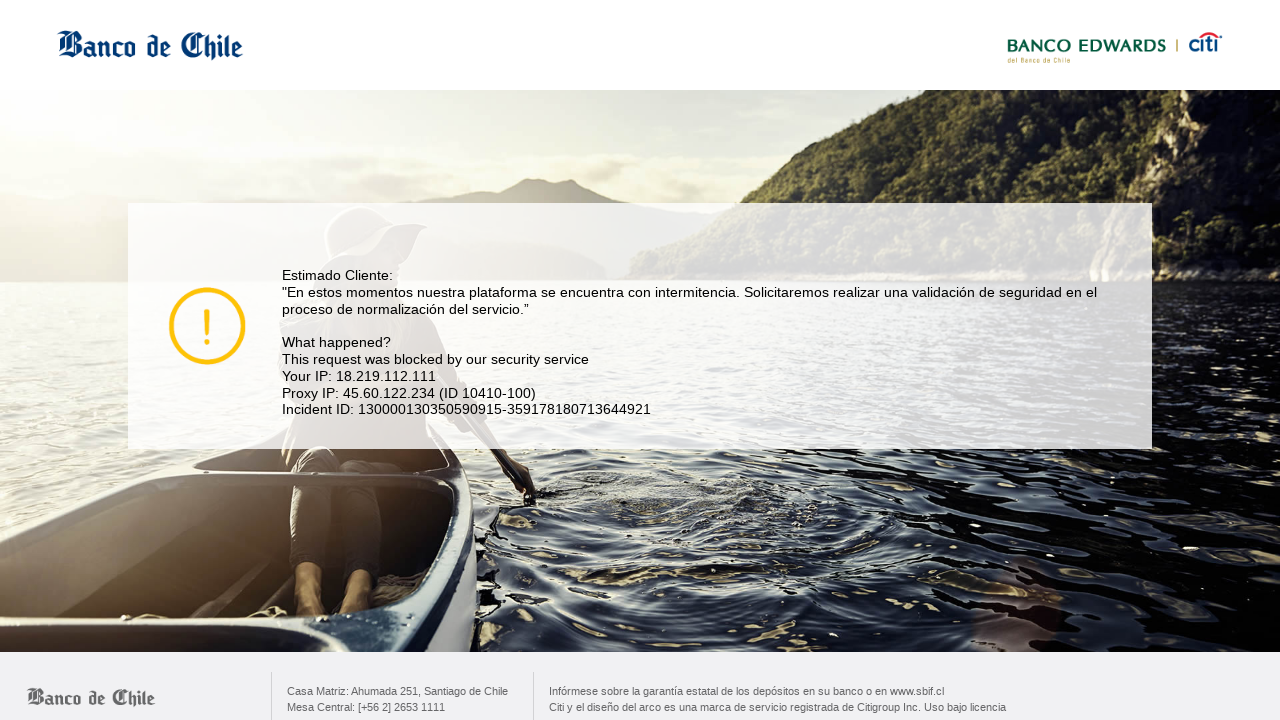